Navigates to the About page on GlobalSQA website

Starting URL: https://www.globalsqa.com/demo-site/select-dropdown-menu/

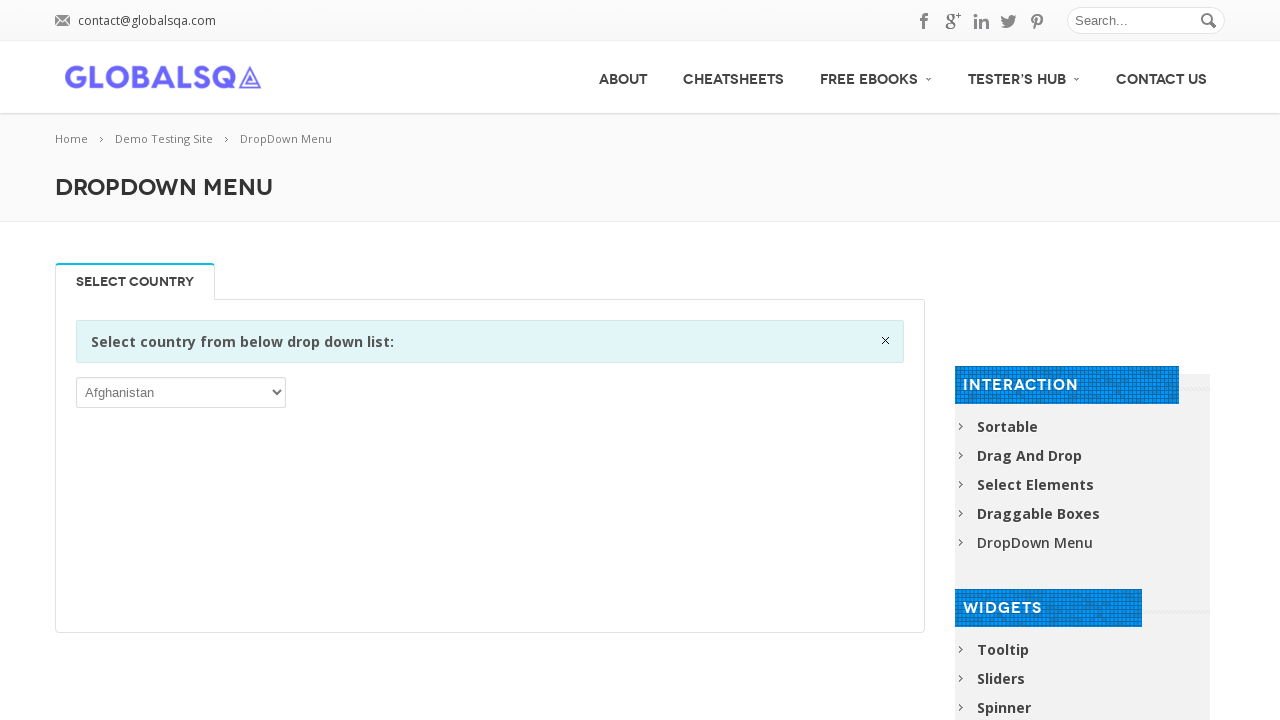

Clicked on About link to navigate to About page at (623, 77) on (//a[text()='About'])[1]
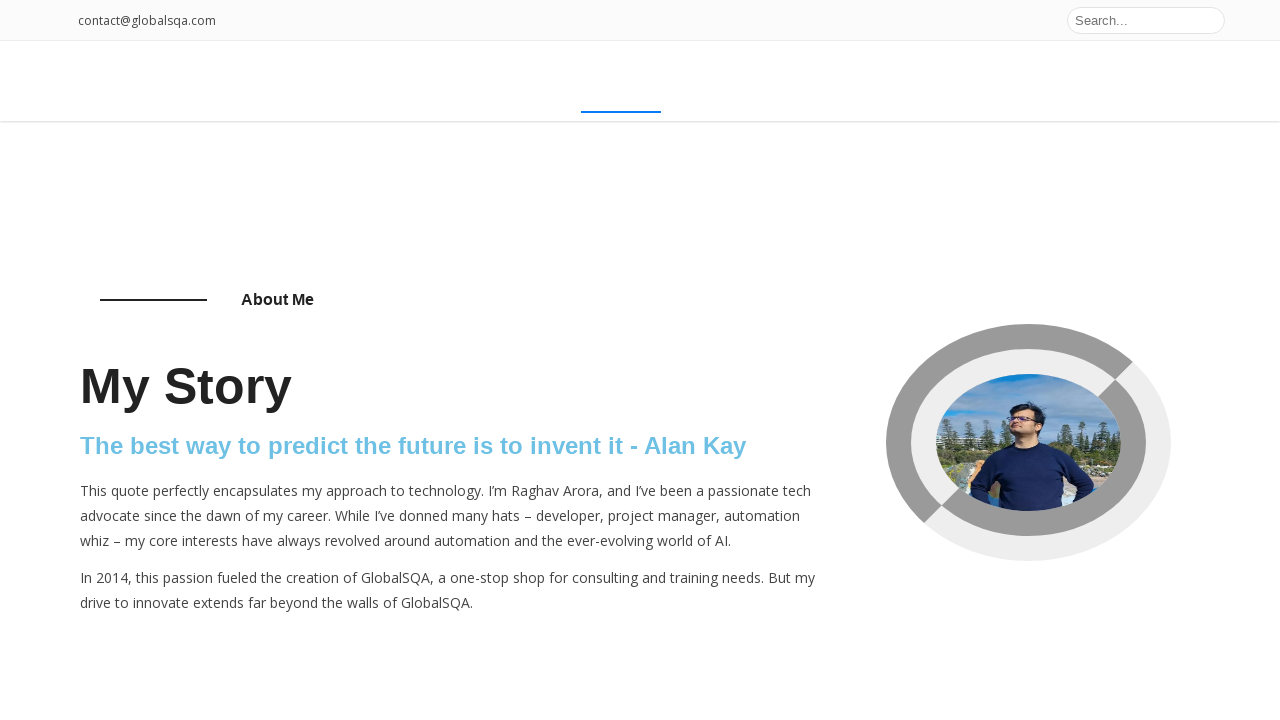

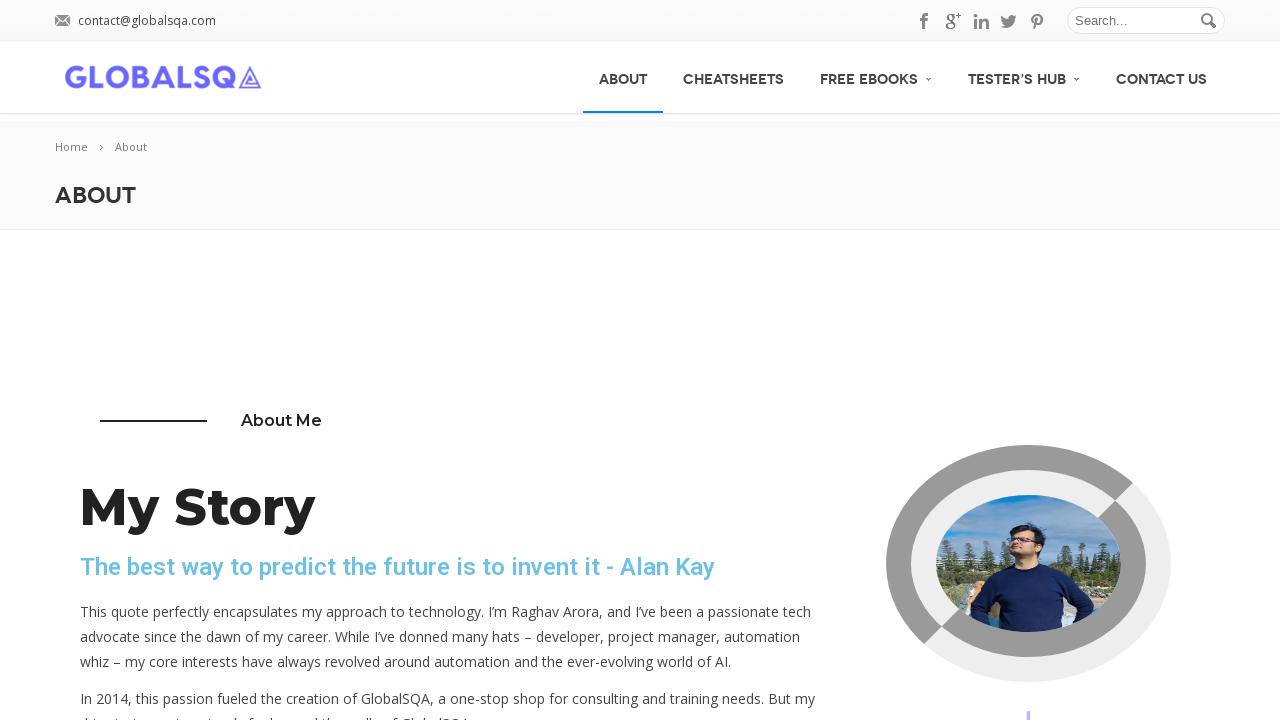